Navigates to the Dropdown page and selects Option 1 from the dropdown menu, then verifies the selection

Starting URL: http://the-internet.herokuapp.com/

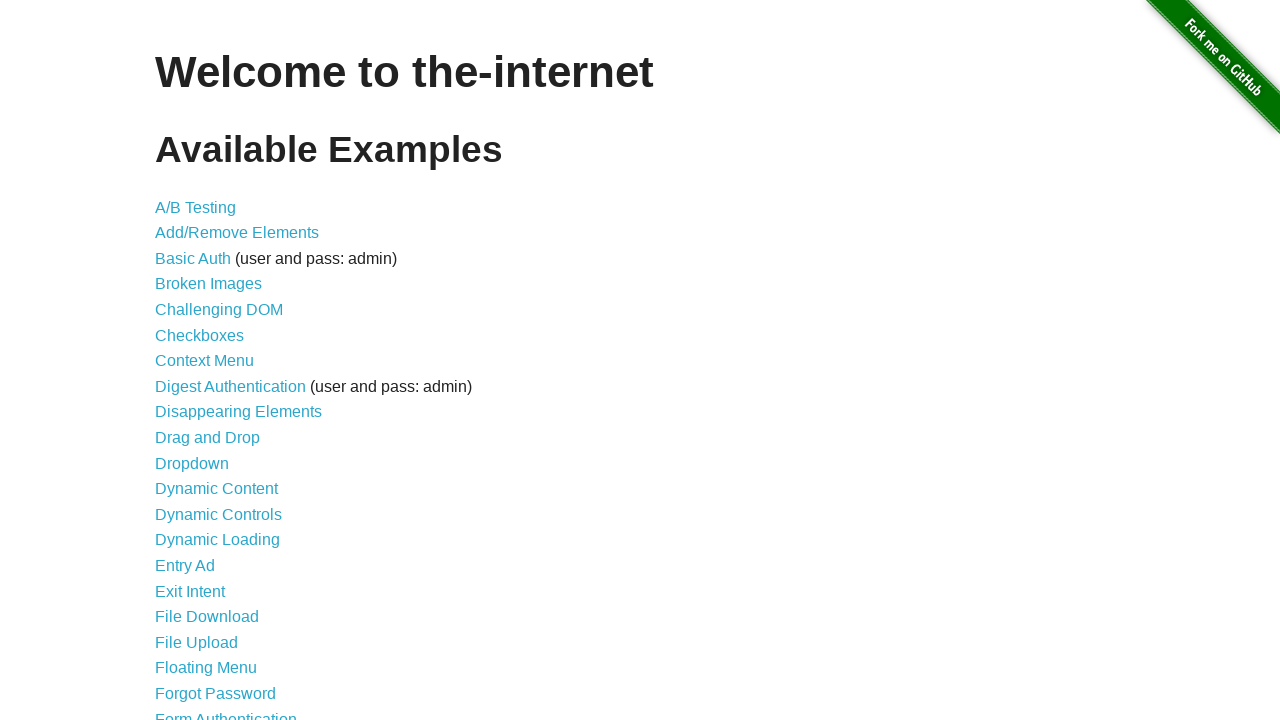

Navigated to the-internet.herokuapp.com homepage
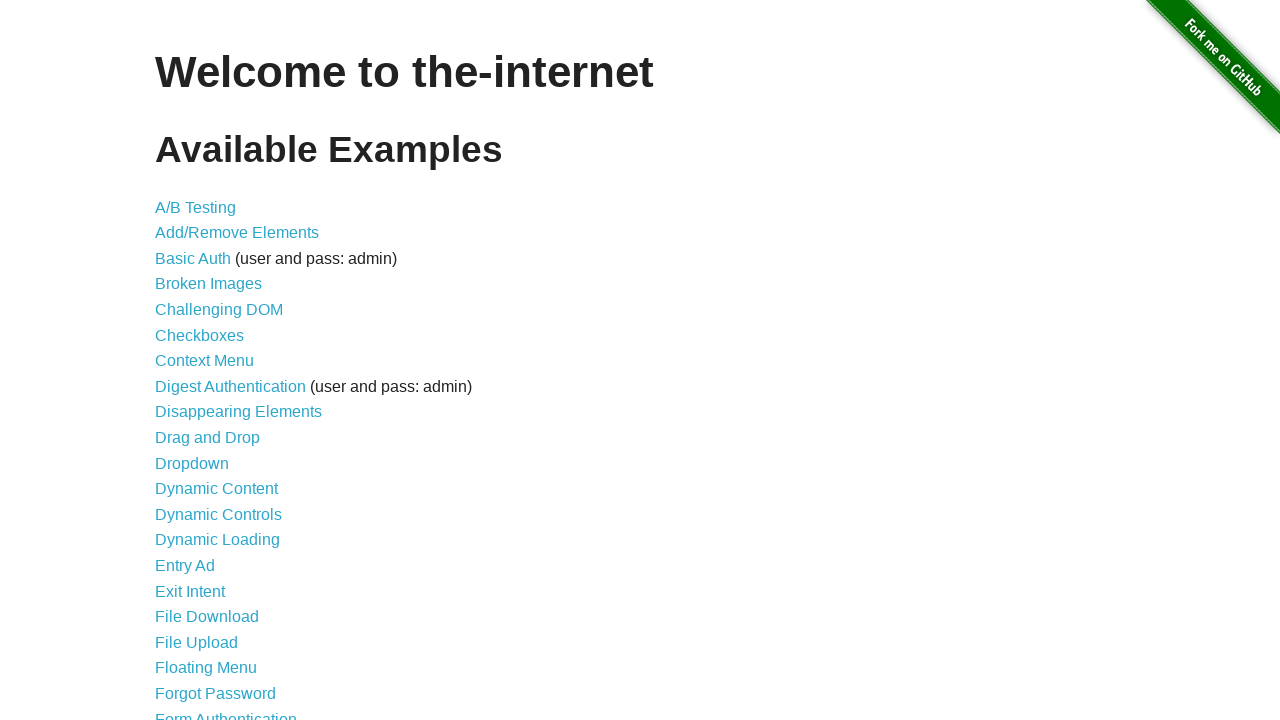

Clicked on Dropdown link at (192, 463) on text=Dropdown
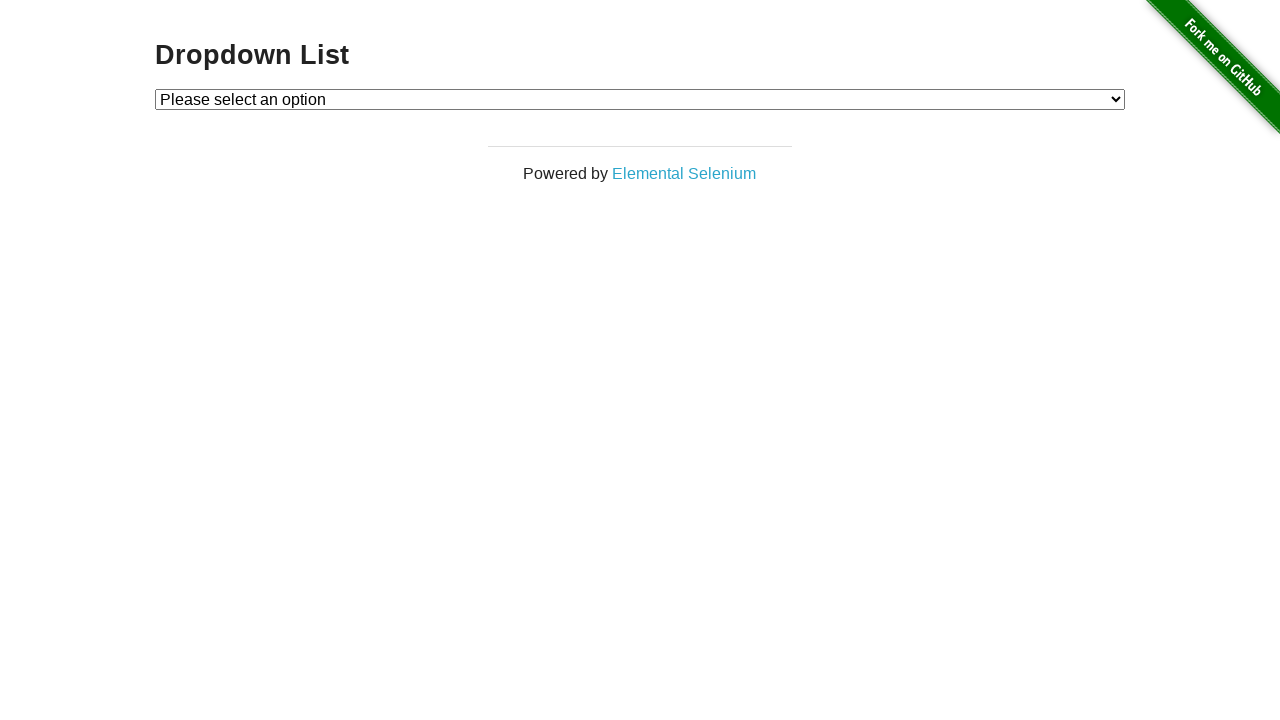

Selected Option 1 from the dropdown menu on #dropdown
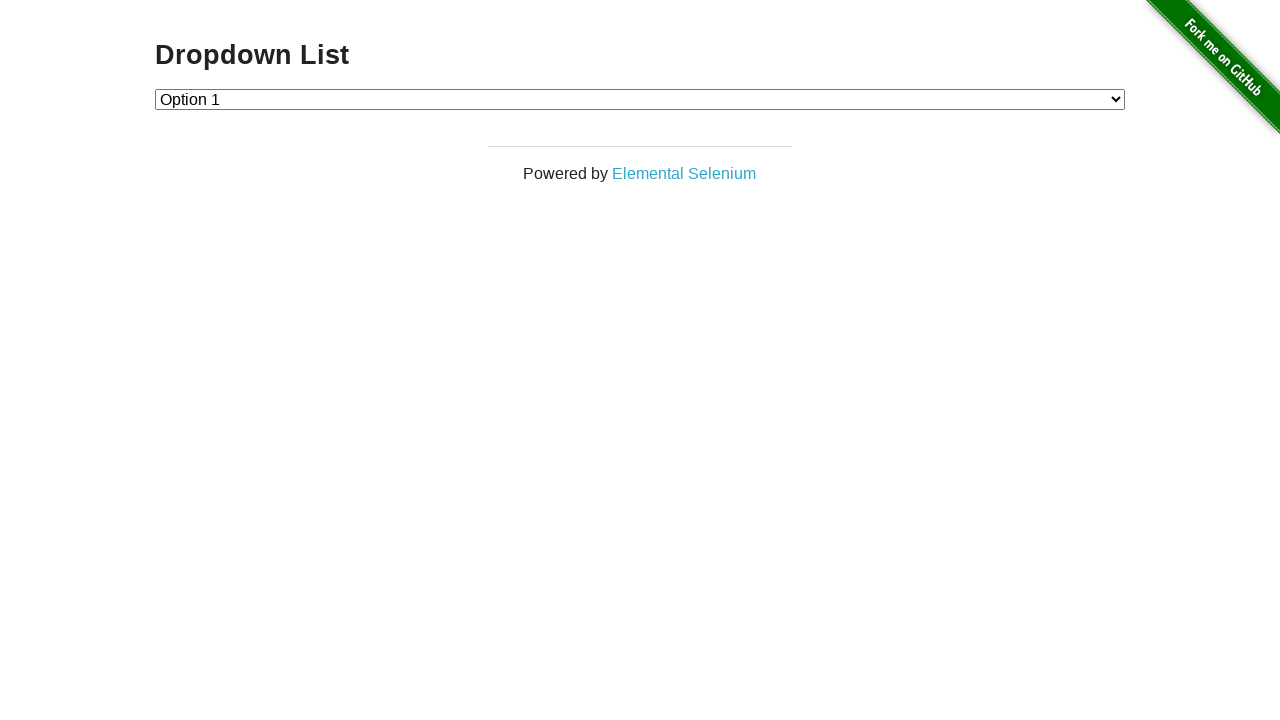

Retrieved selected dropdown value
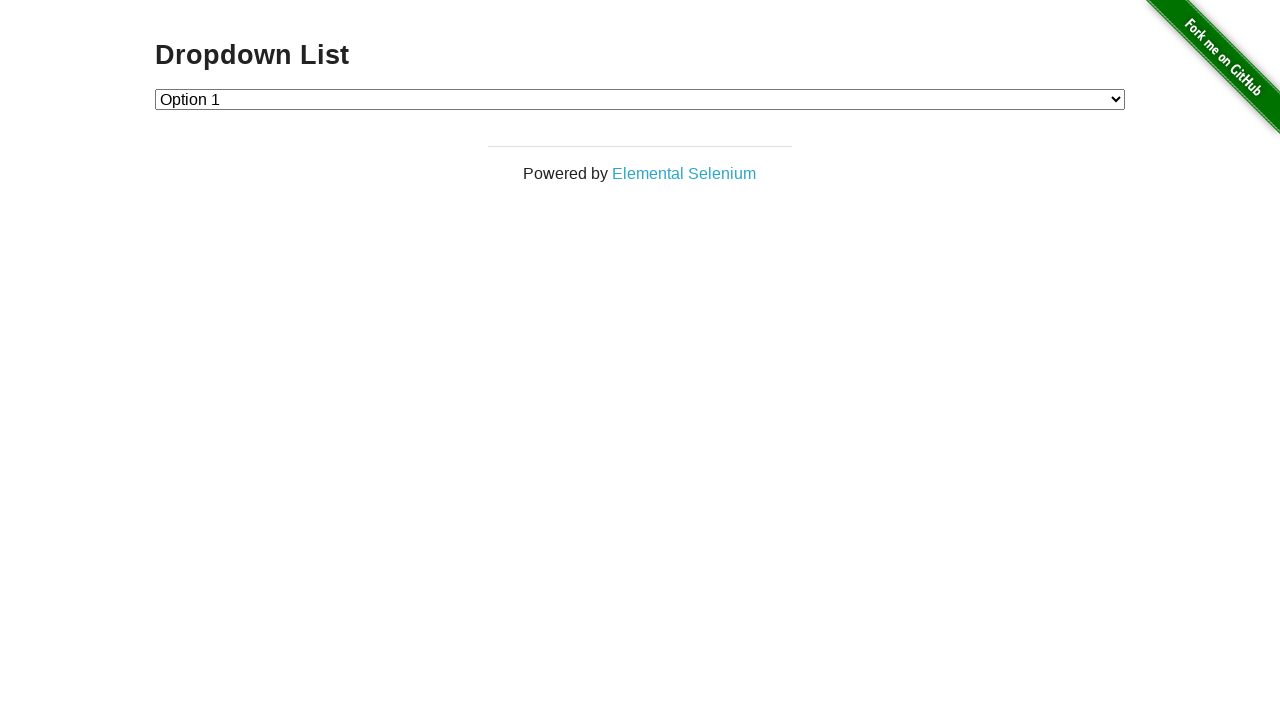

Verified that Option 1 (value '1') is selected
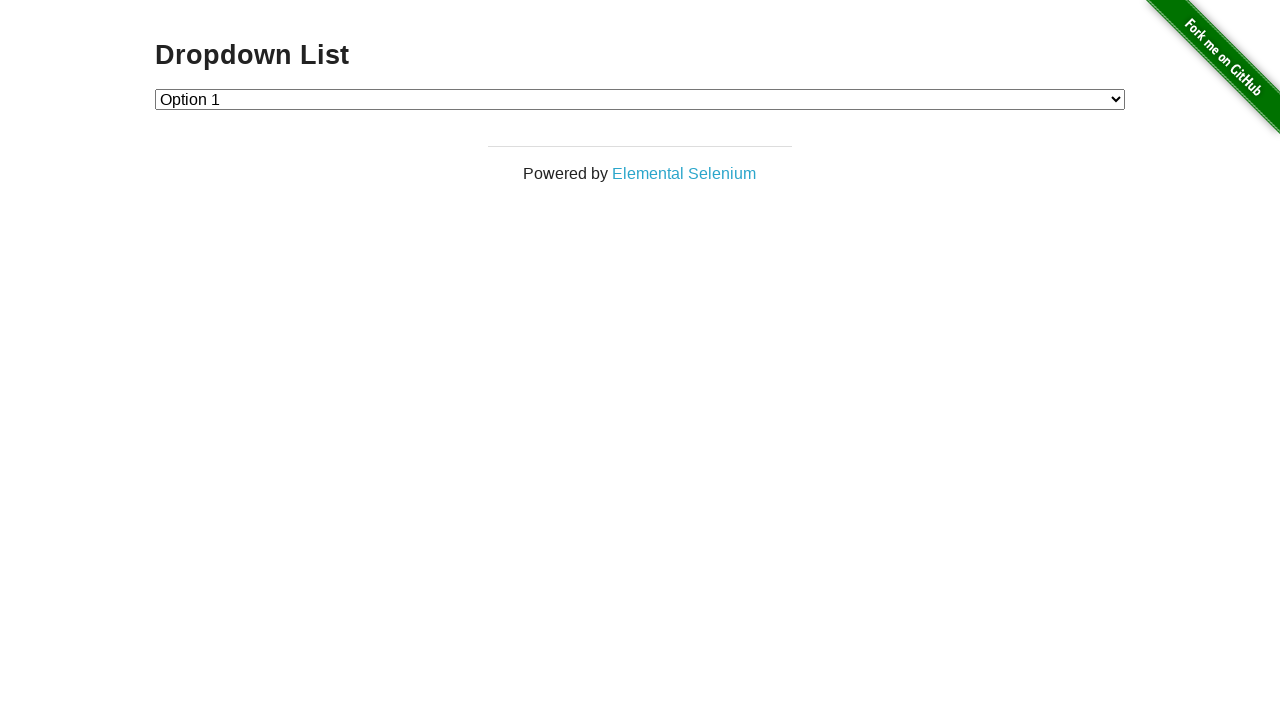

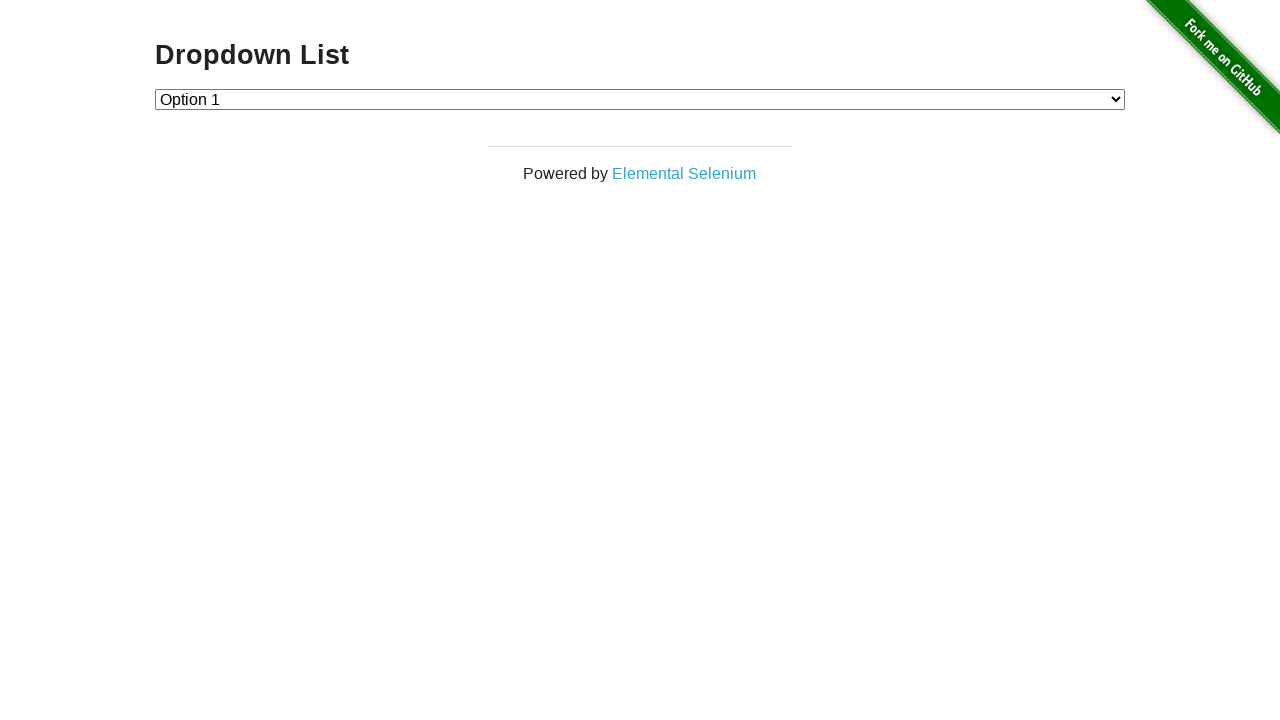